Tests drag and drop functionality on jQuery UI demo page by dragging an element and dropping it onto a target area within an iframe

Starting URL: https://jqueryui.com/droppable/

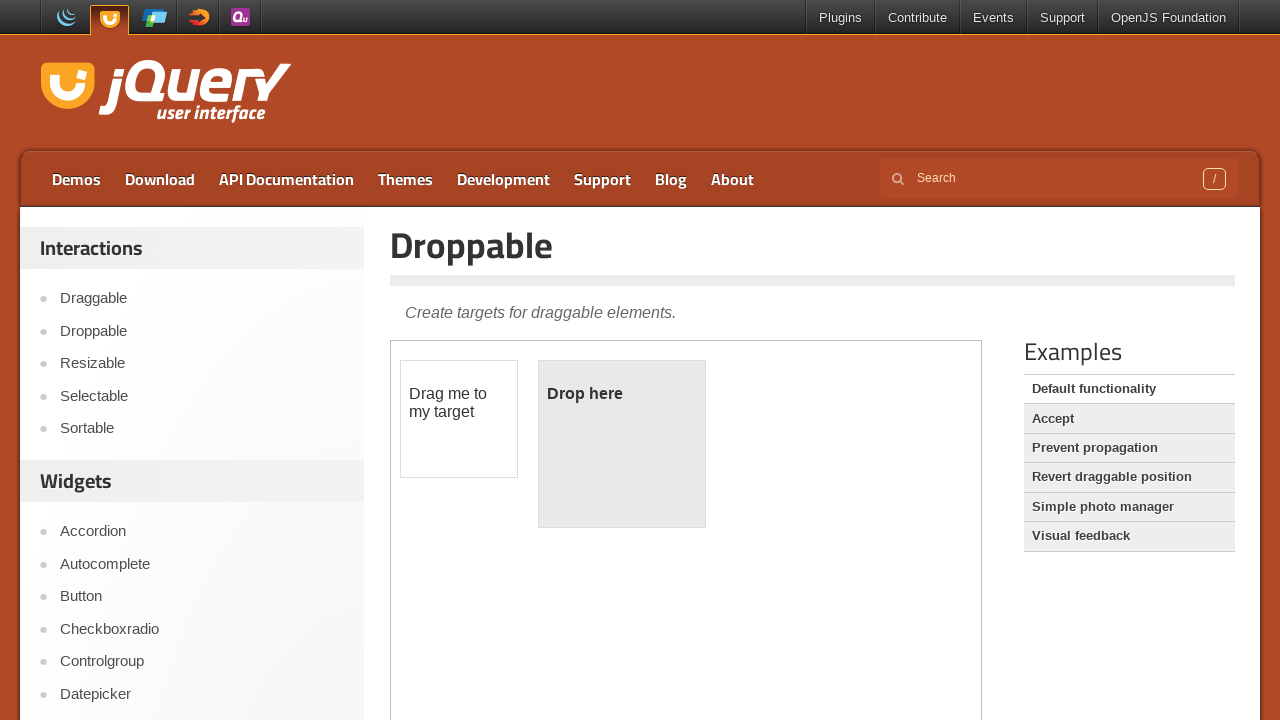

Located the iframe containing the drag and drop demo
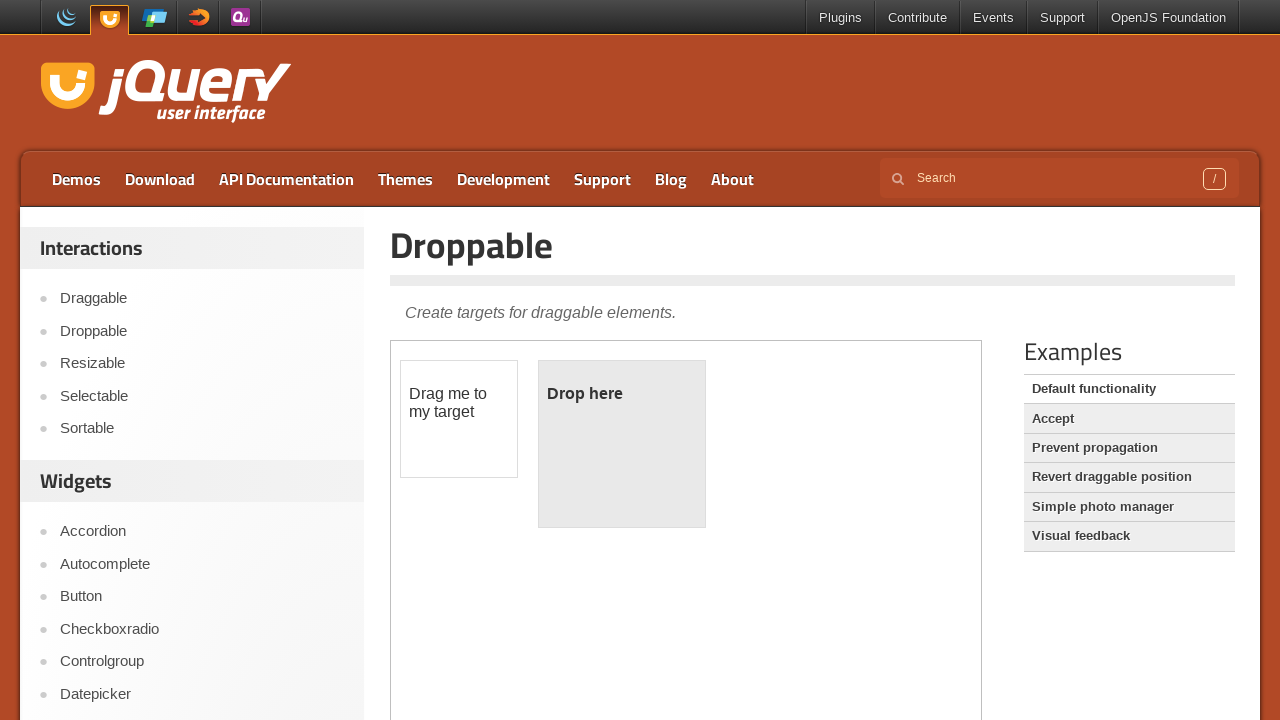

Located the draggable element (#draggable) within the iframe
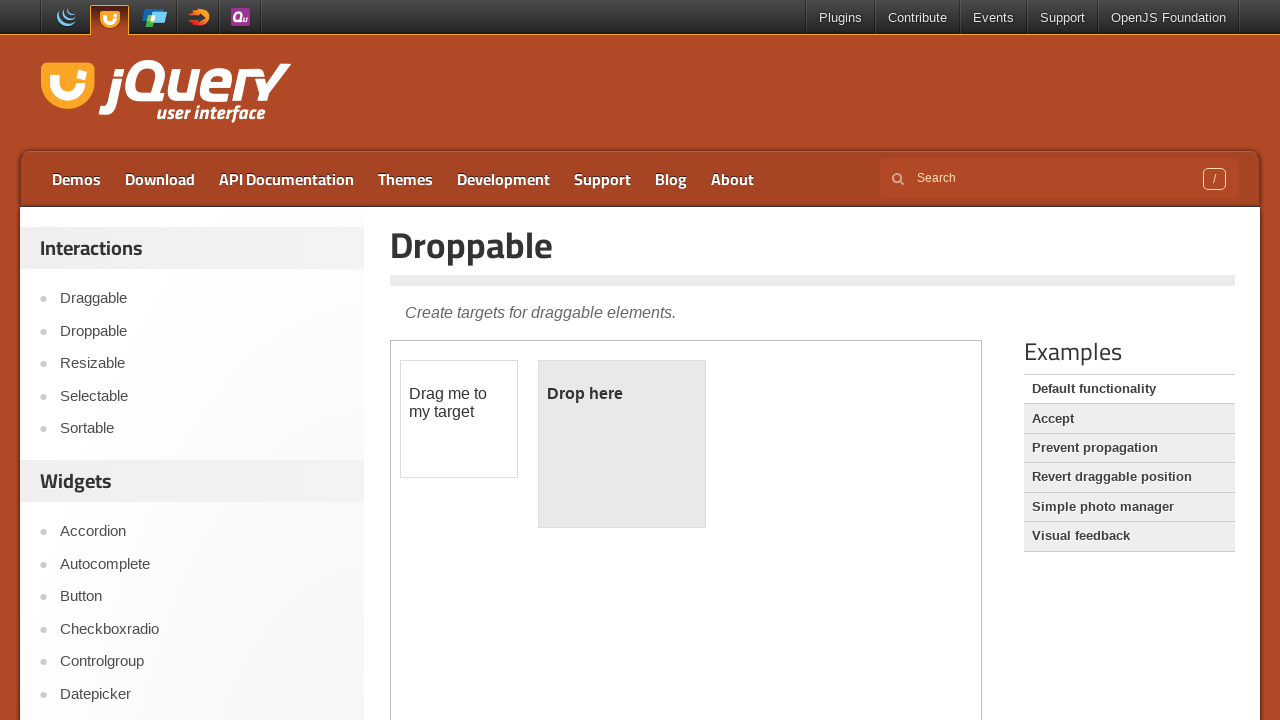

Located the droppable target element (#droppable) within the iframe
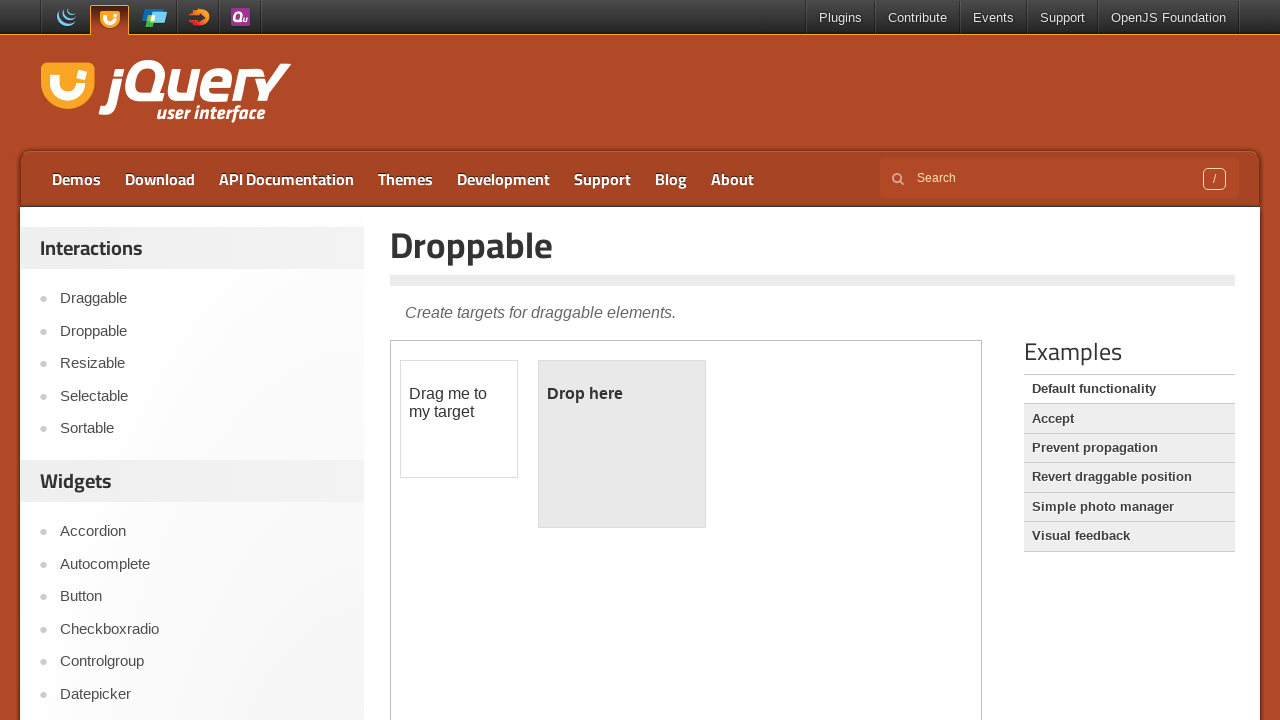

Dragged the draggable element and dropped it onto the droppable target at (622, 444)
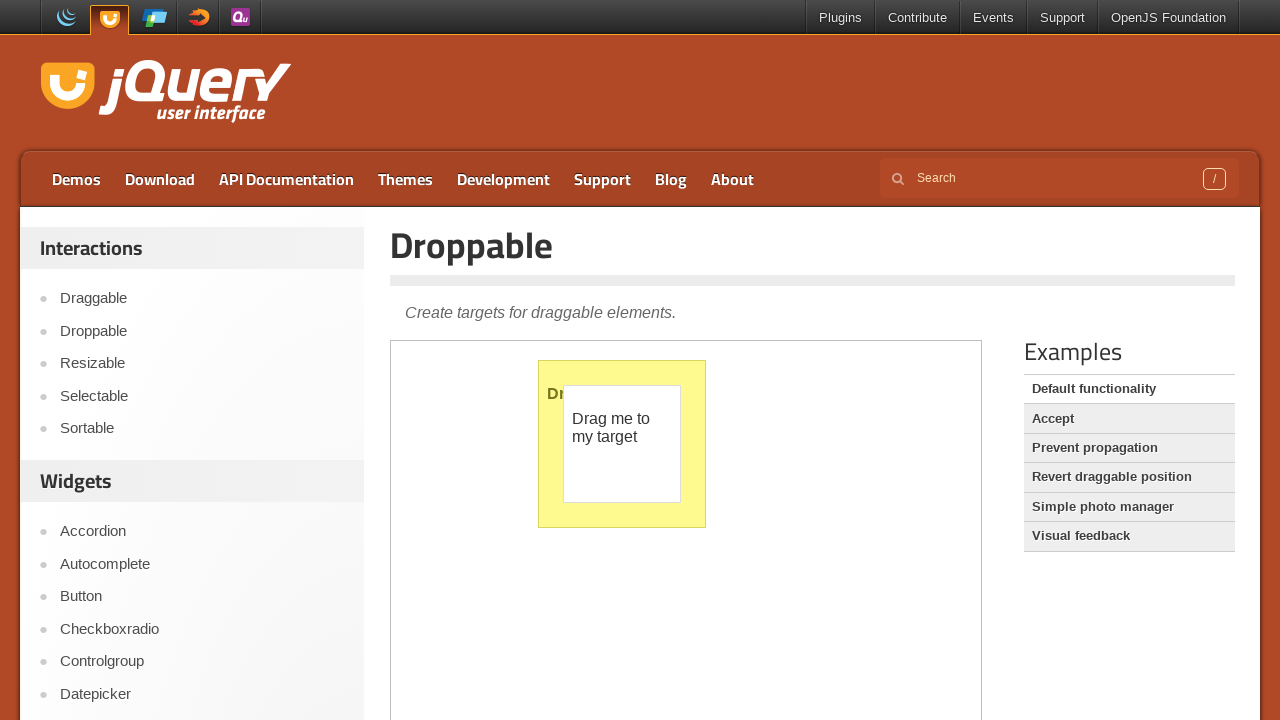

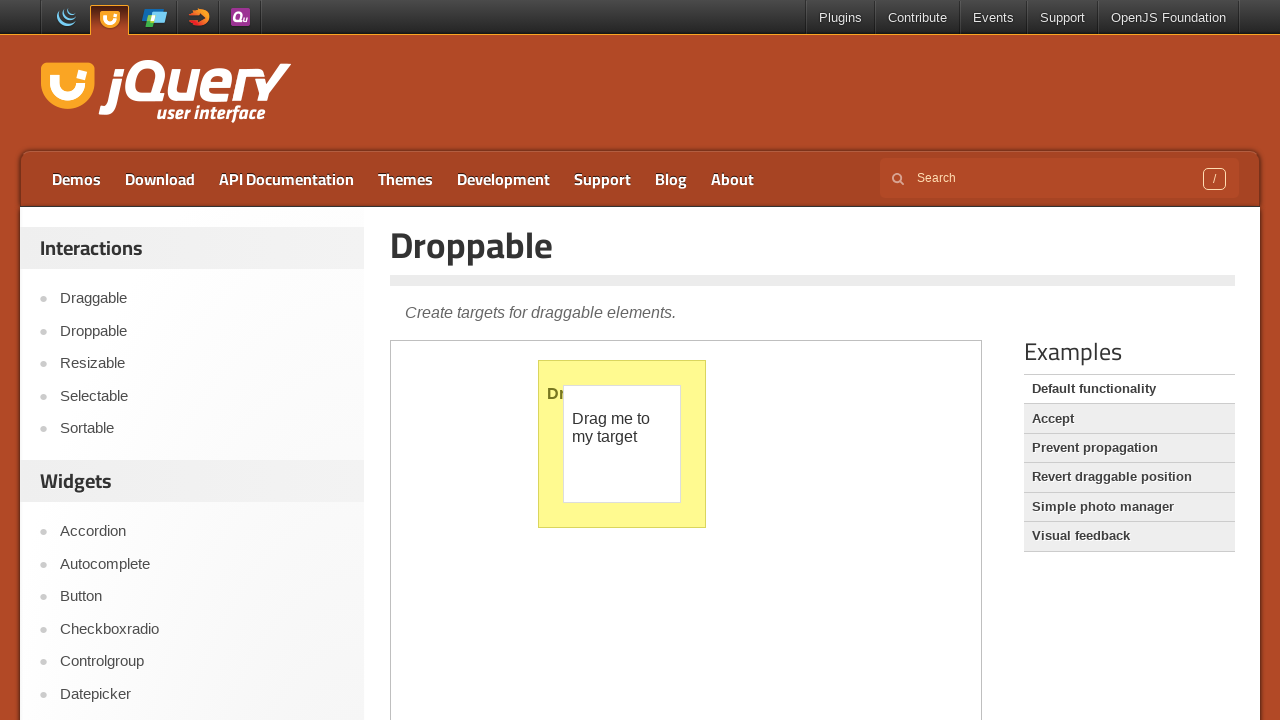